Tests unmarking todo items as complete by unchecking their checkboxes

Starting URL: https://demo.playwright.dev/todomvc

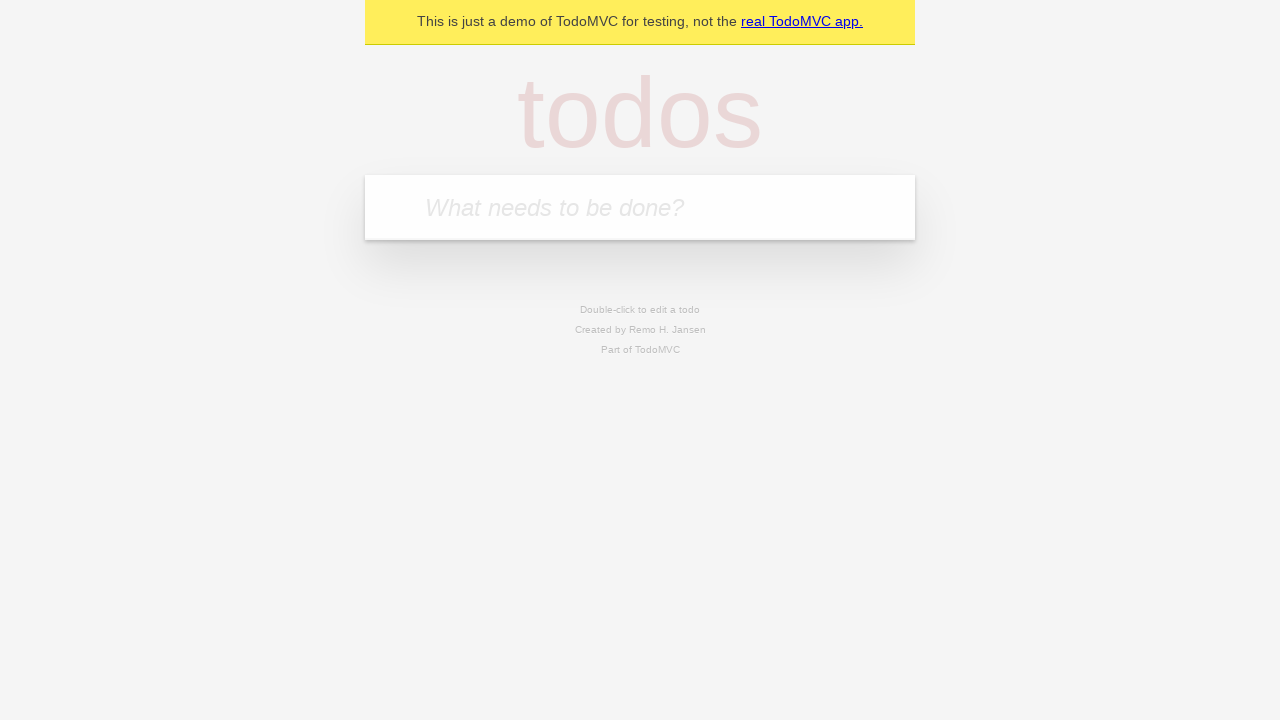

Located the todo input field with placeholder 'What needs to be done?'
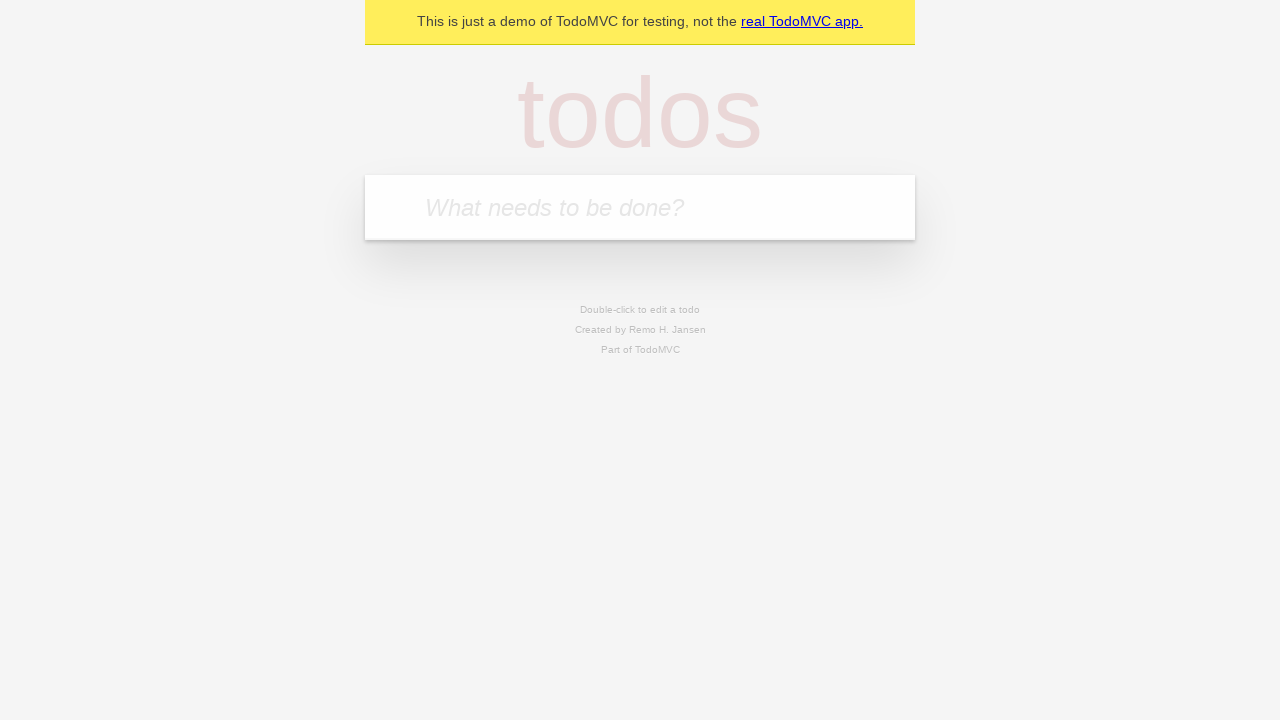

Filled first todo item with 'buy some cheese' on internal:attr=[placeholder="What needs to be done?"i]
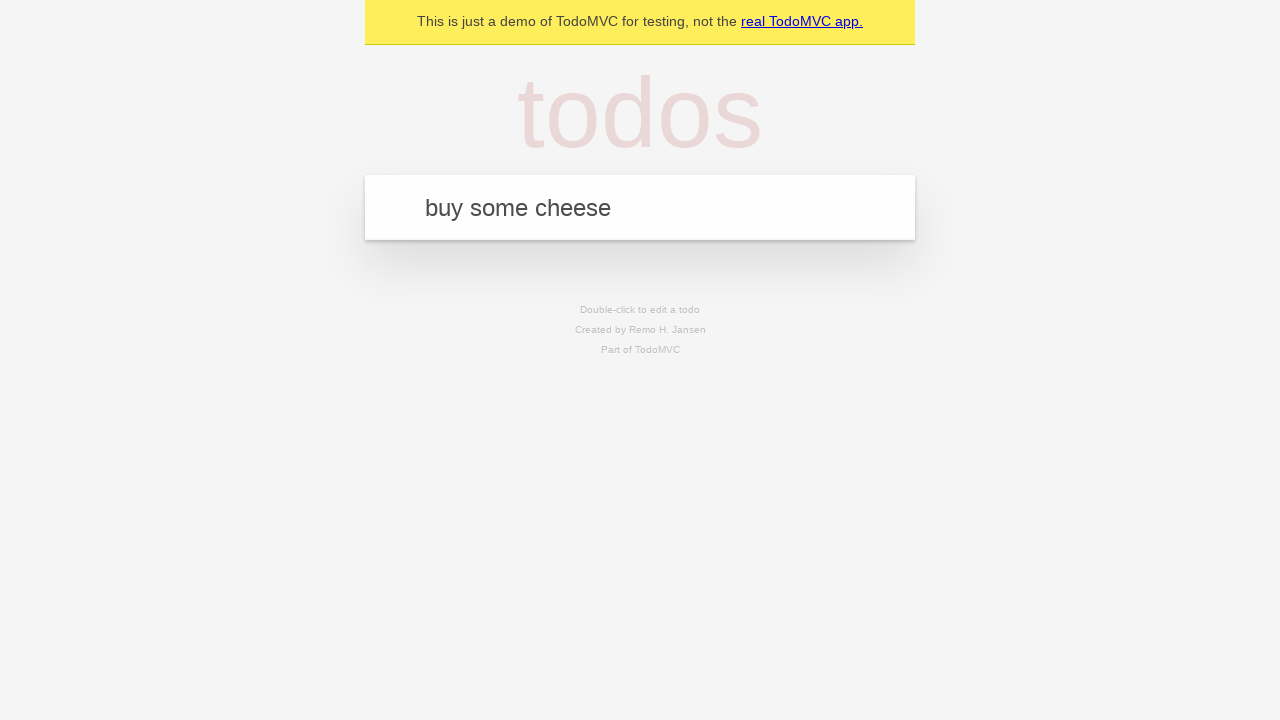

Pressed Enter to create first todo item on internal:attr=[placeholder="What needs to be done?"i]
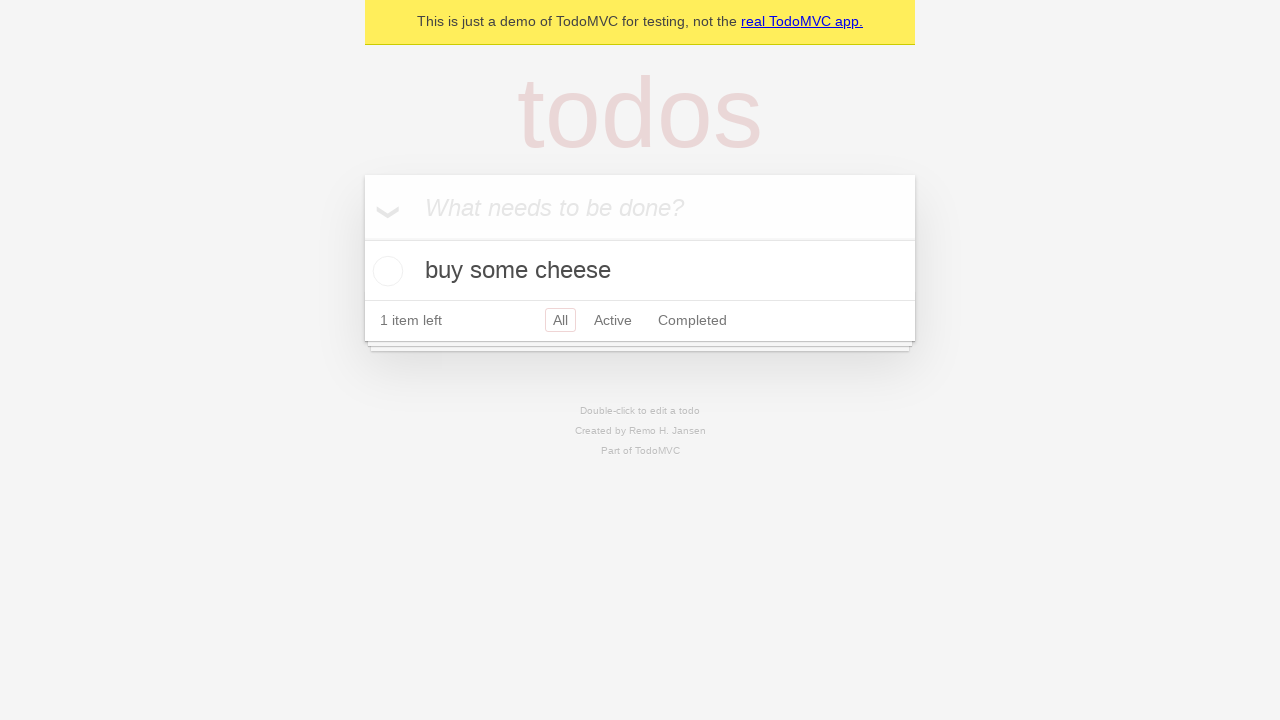

Filled second todo item with 'feed the cat' on internal:attr=[placeholder="What needs to be done?"i]
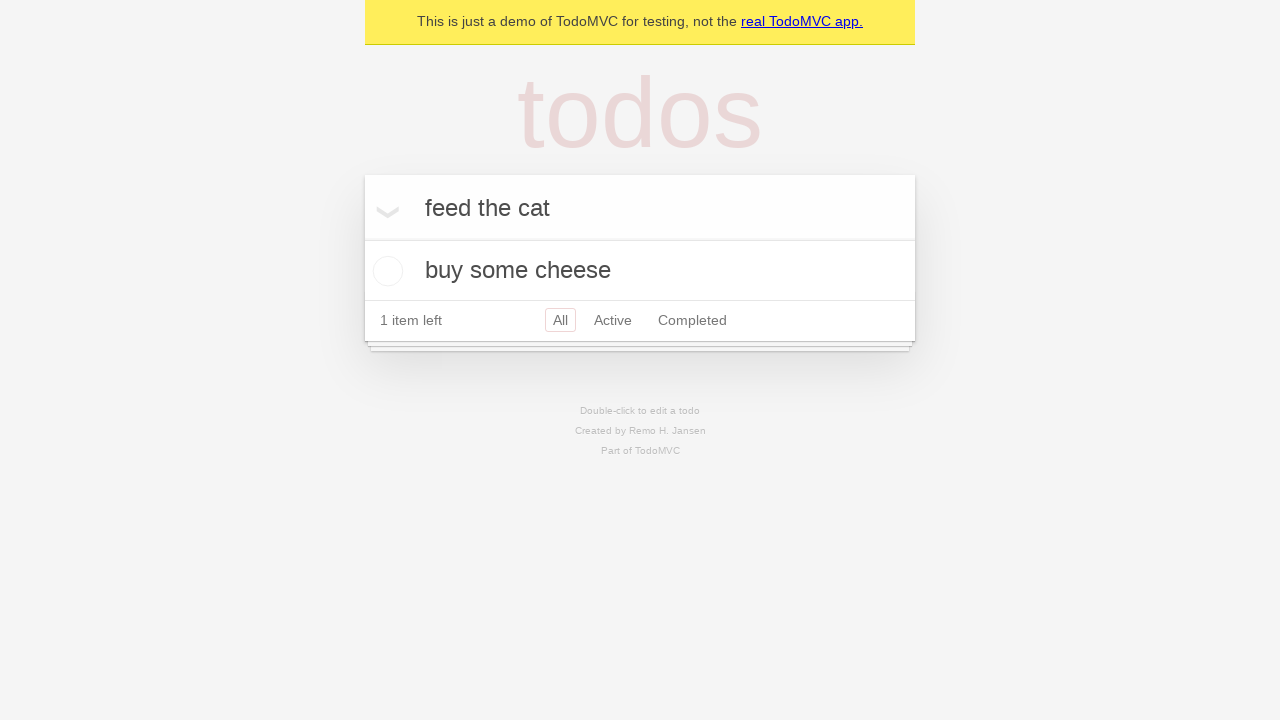

Pressed Enter to create second todo item on internal:attr=[placeholder="What needs to be done?"i]
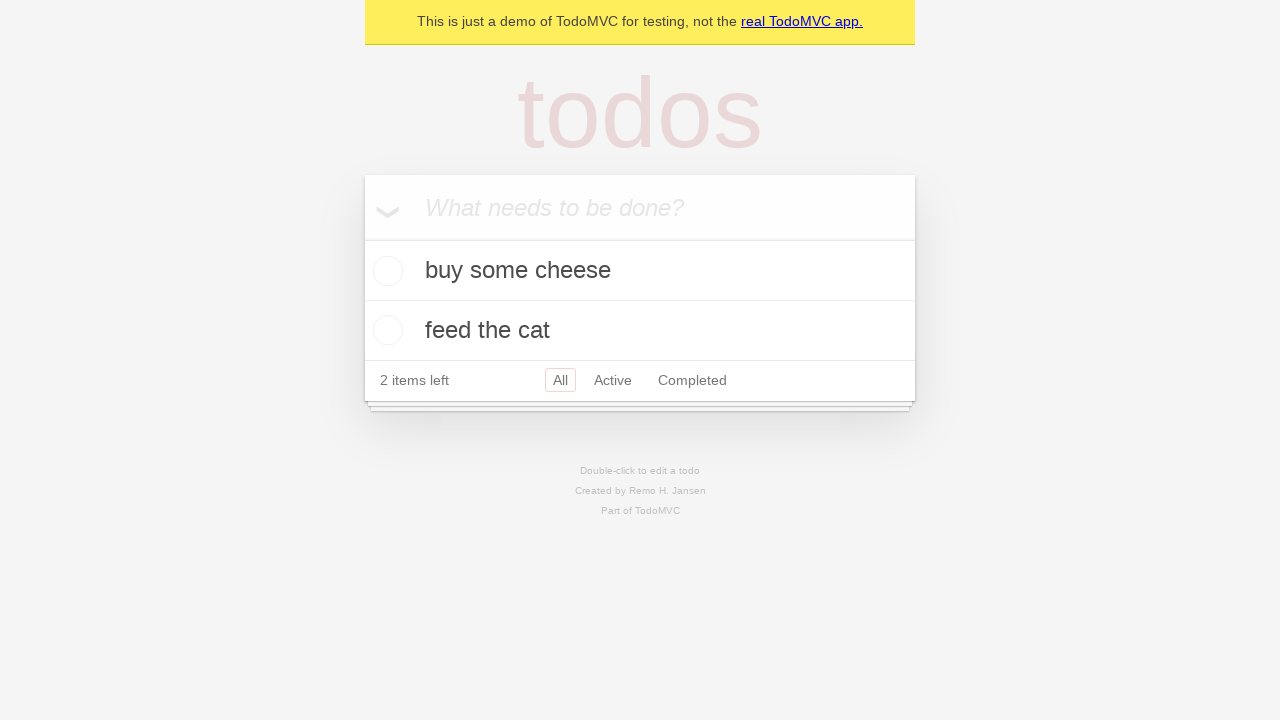

Waited for todo items to load in the DOM
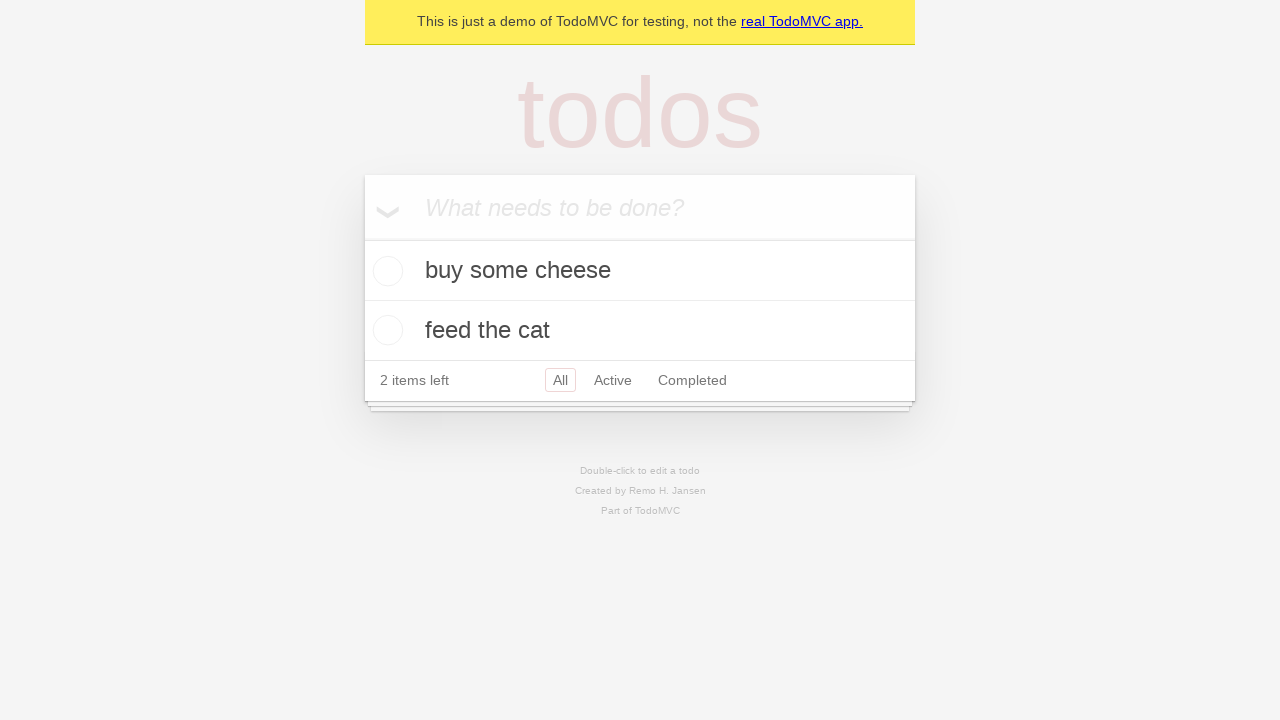

Located the first todo item
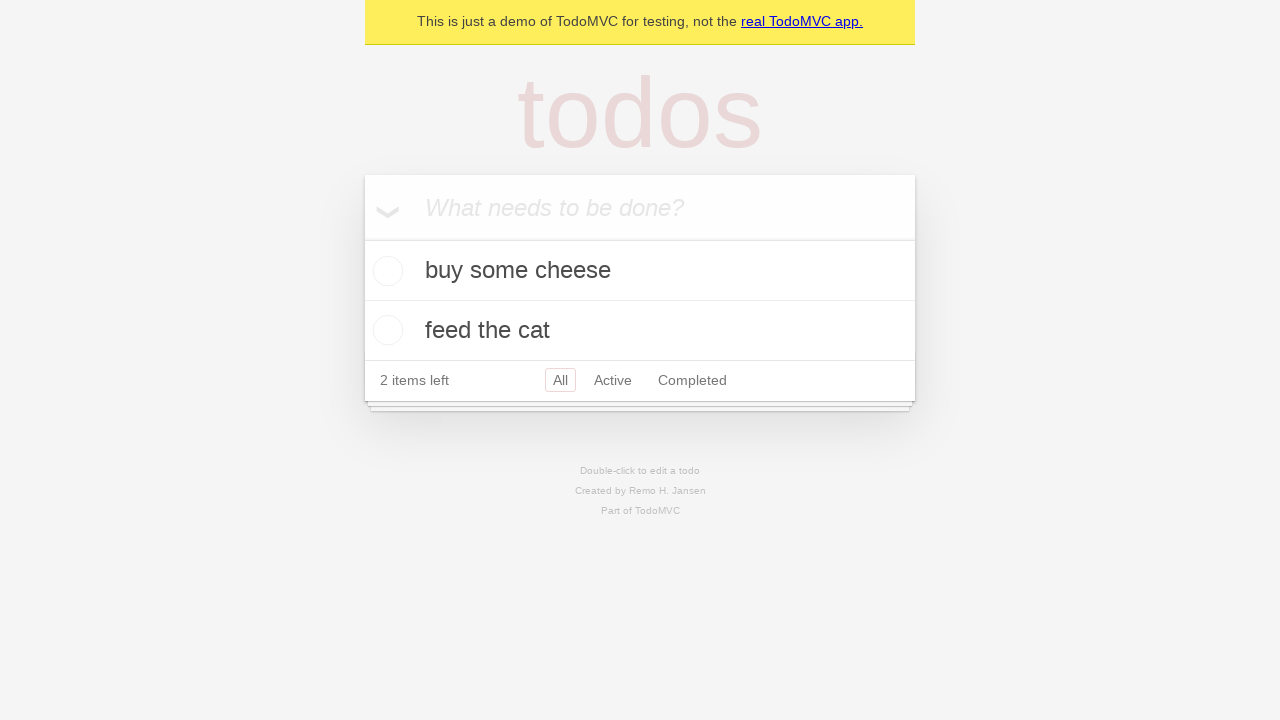

Located the checkbox for the first todo item
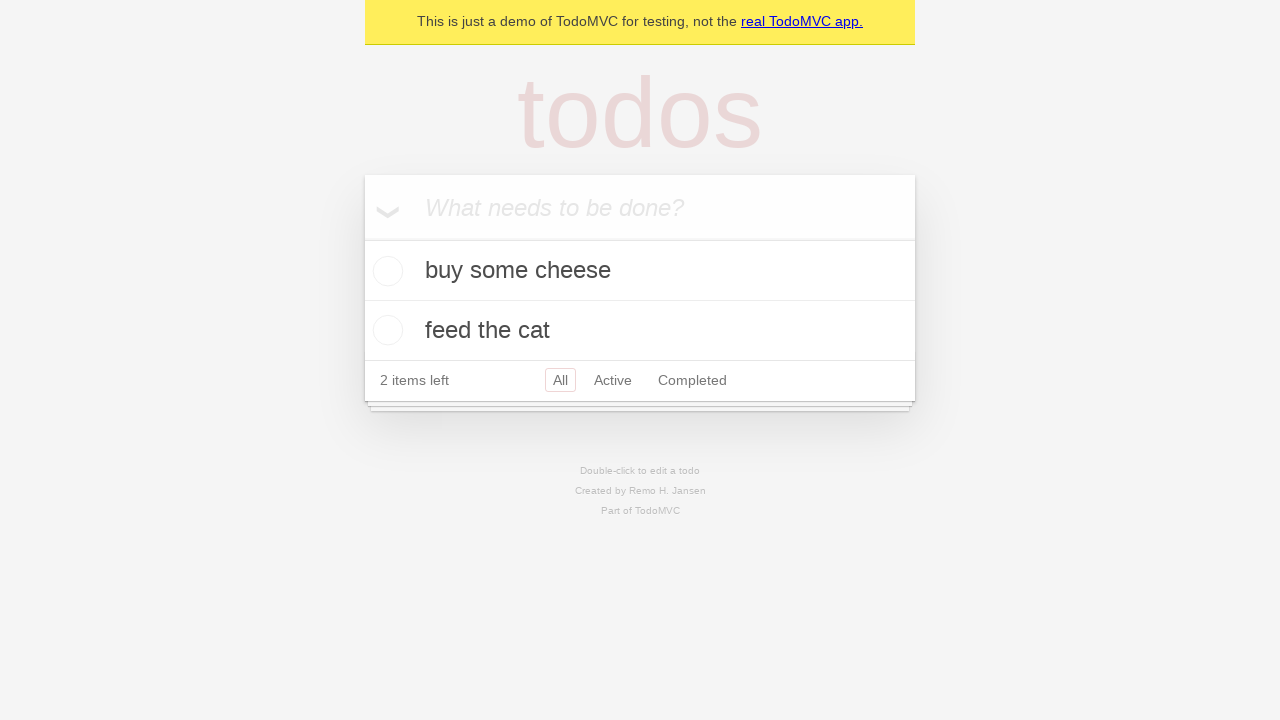

Checked the first todo item checkbox to mark it complete at (385, 271) on internal:testid=[data-testid="todo-item"s] >> nth=0 >> internal:role=checkbox
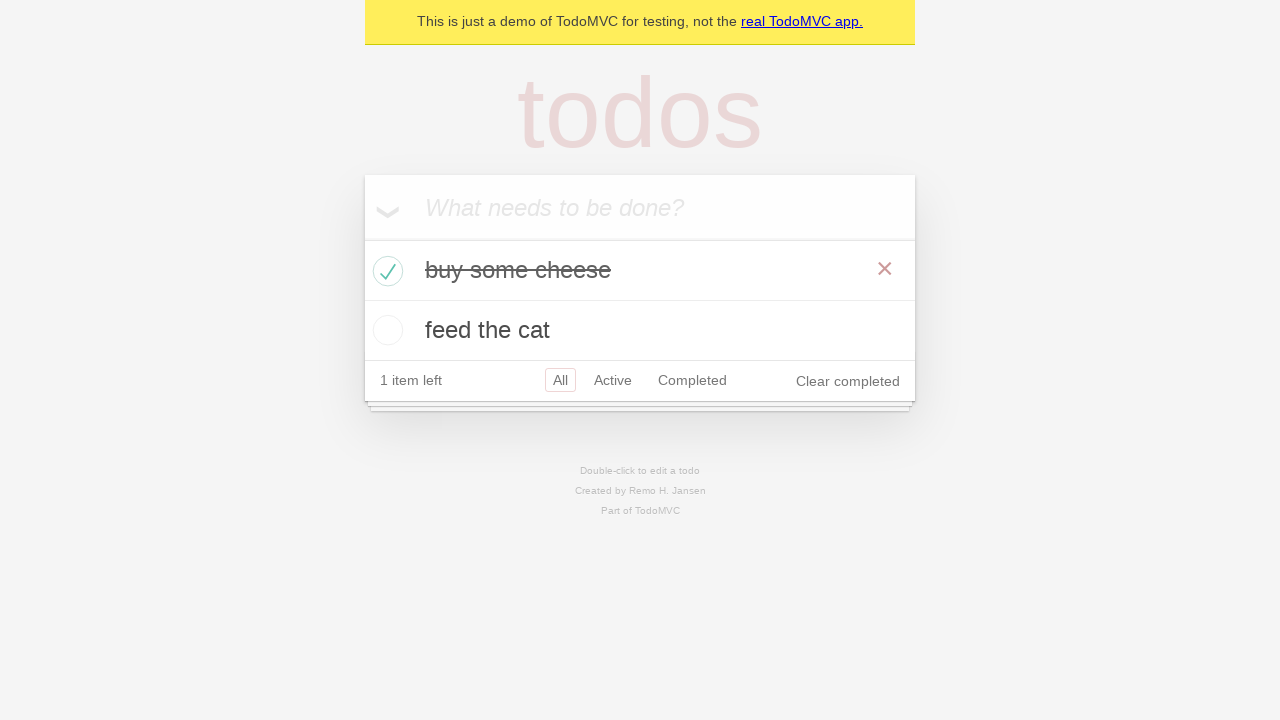

Unchecked the first todo item checkbox to mark it incomplete at (385, 271) on internal:testid=[data-testid="todo-item"s] >> nth=0 >> internal:role=checkbox
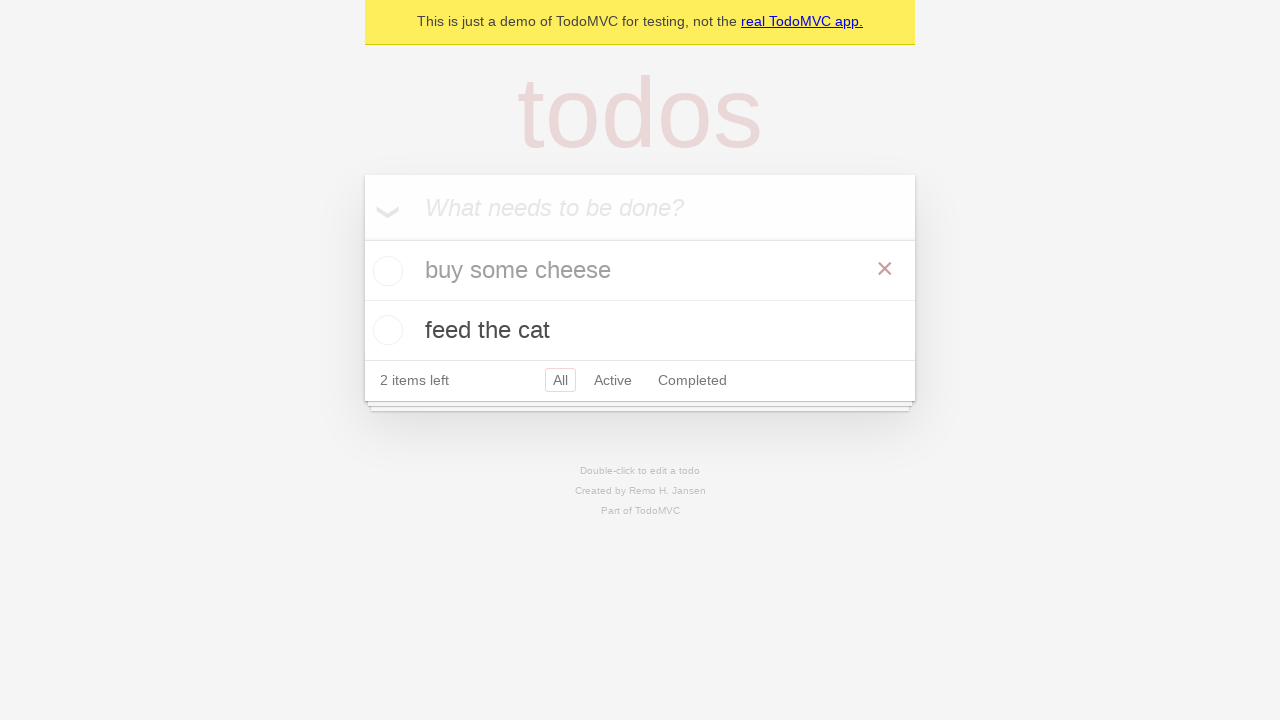

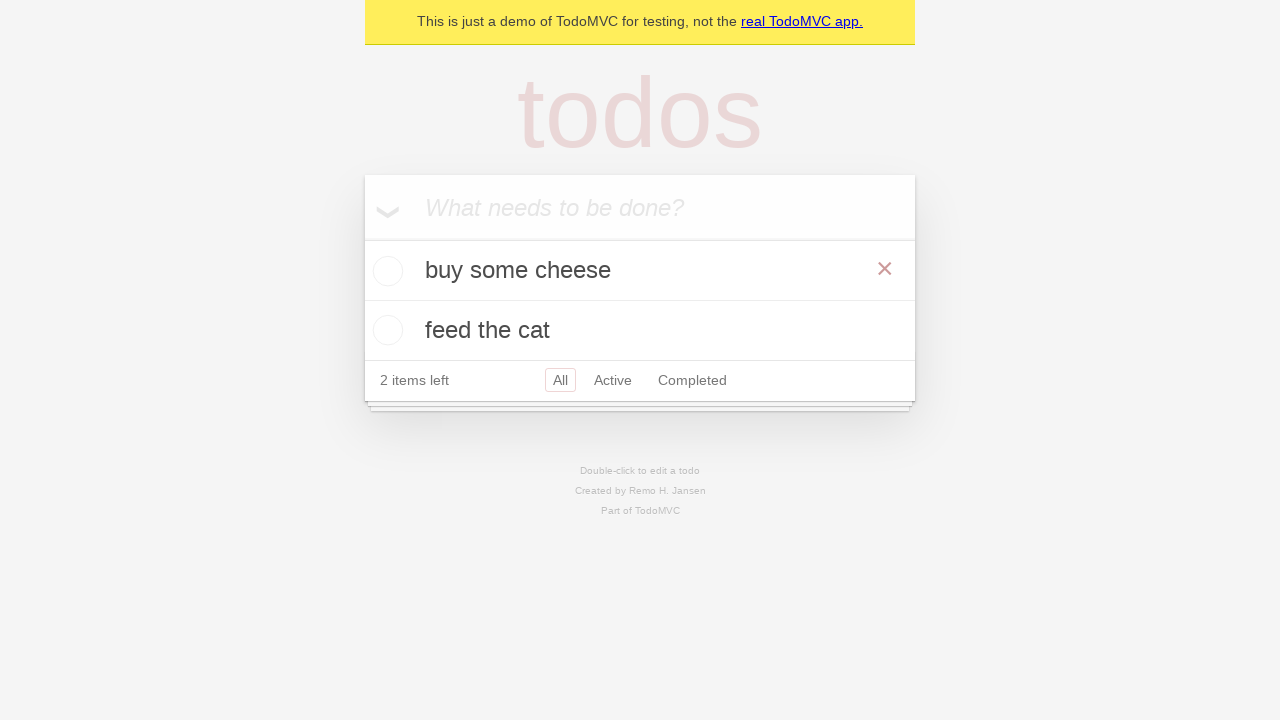